Tests the sorting functionality of a web table by navigating to a deals page, changing page size, and verifying that clicking the column header sorts vegetables alphabetically

Starting URL: https://rahulshettyacademy.com/seleniumPractise/#/

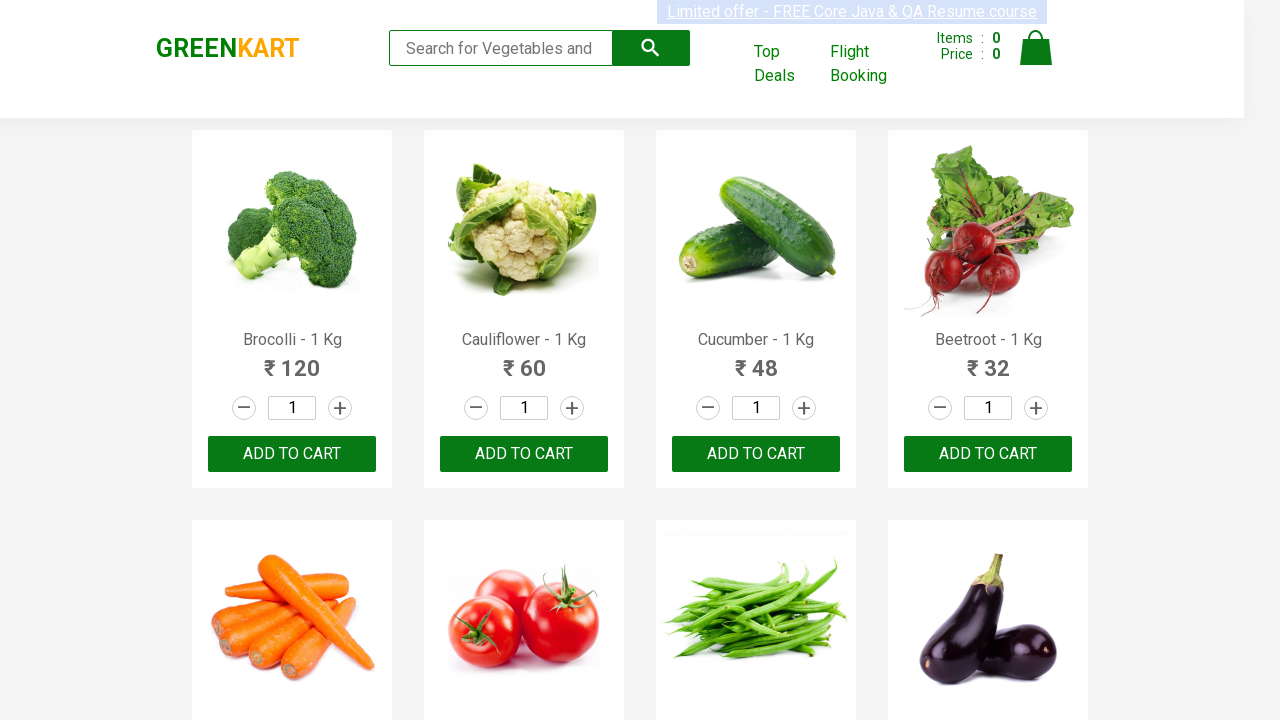

Clicked 'Top Deals' link to open deals page in new window/tab at (787, 64) on xpath=//a[contains(text(),'Top Deals')]
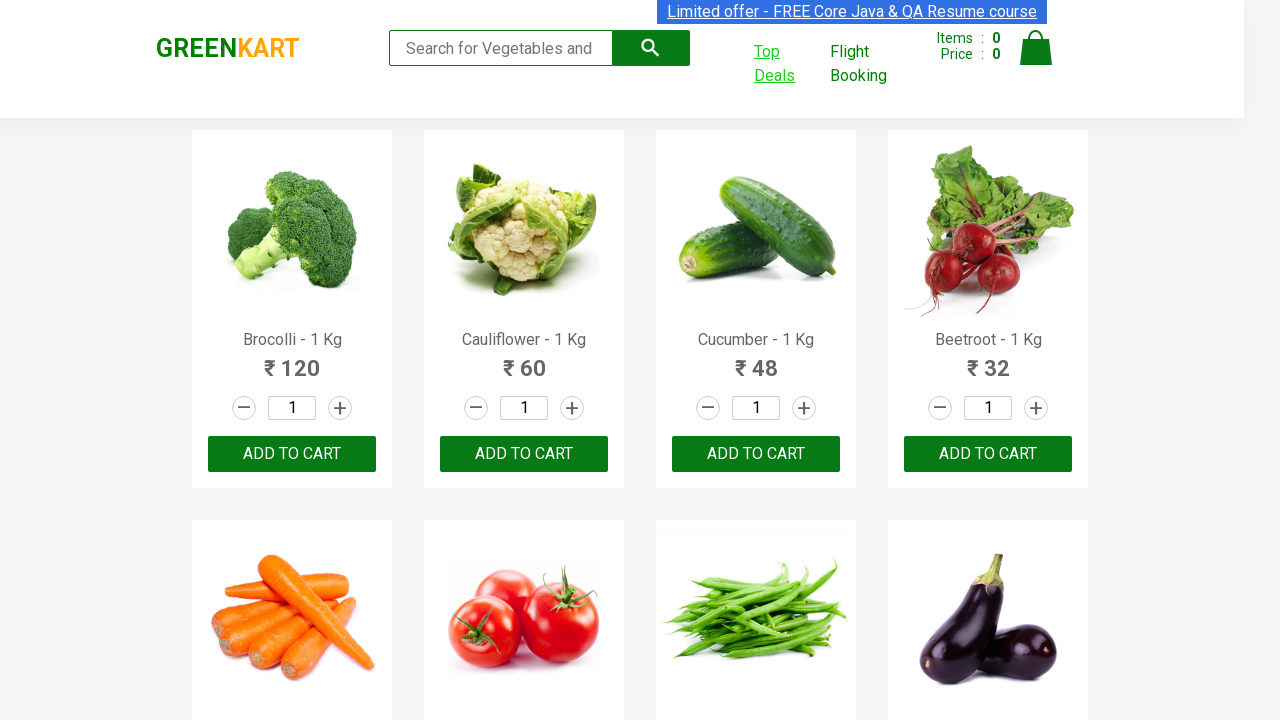

Deals page loaded and ready
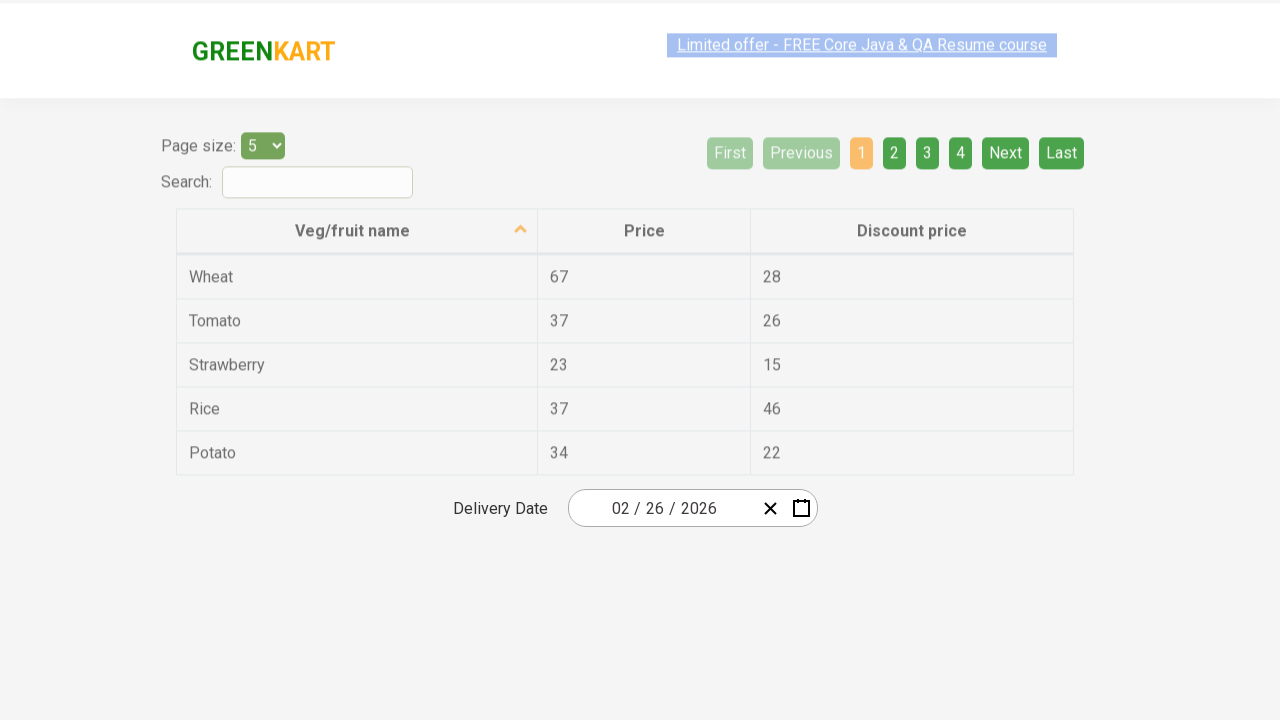

Changed page size to 20 from dropdown menu on #page-menu
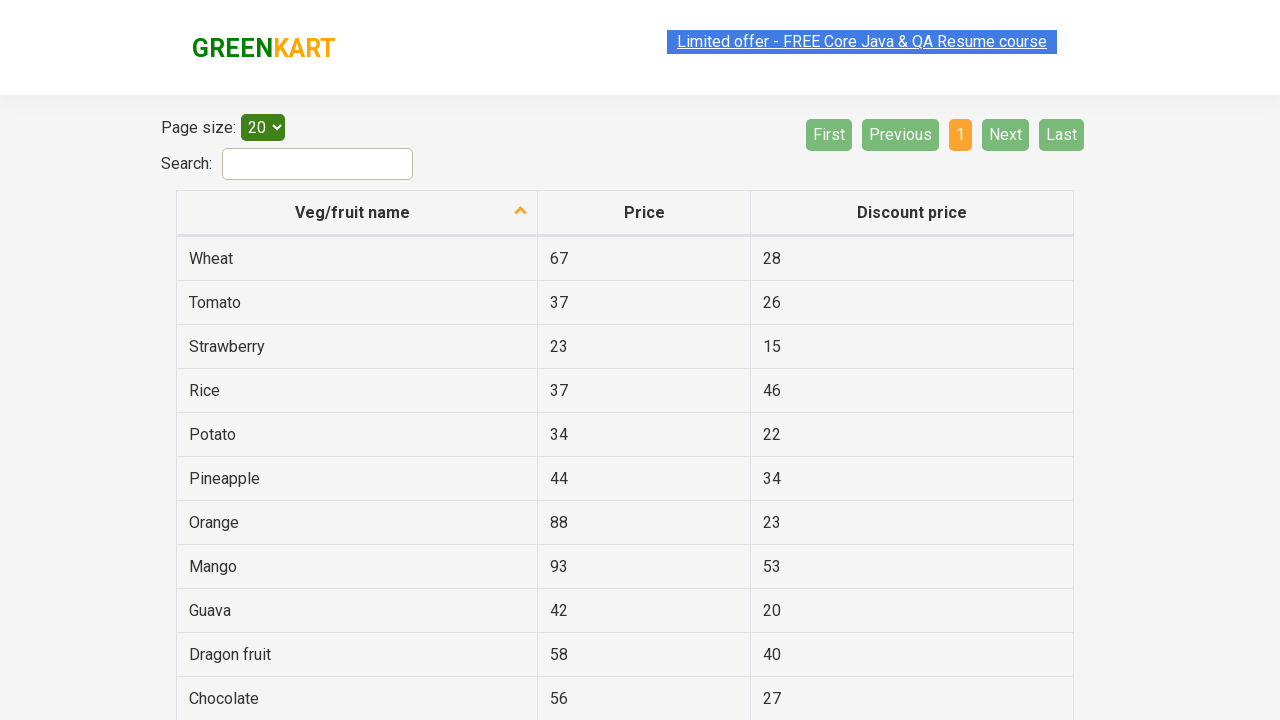

Clicked first column header to sort vegetables alphabetically at (357, 213) on xpath=//tr/th[1]
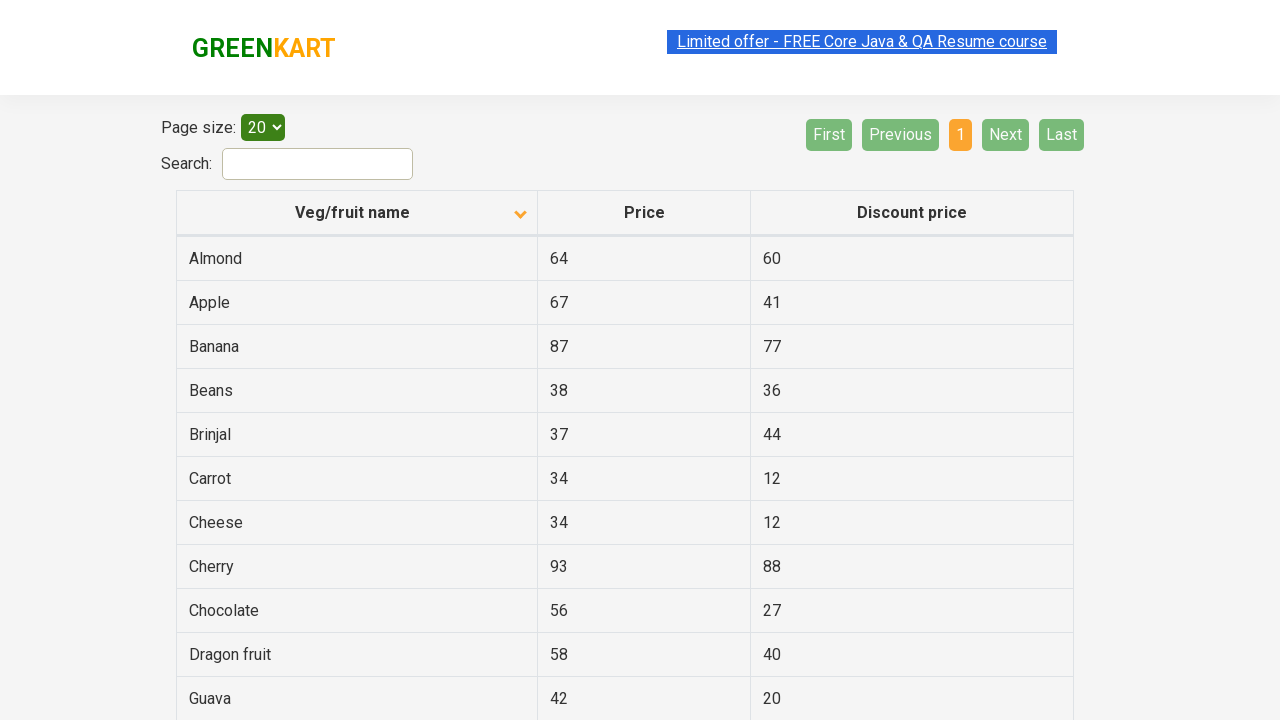

Web table updated after sorting by first column
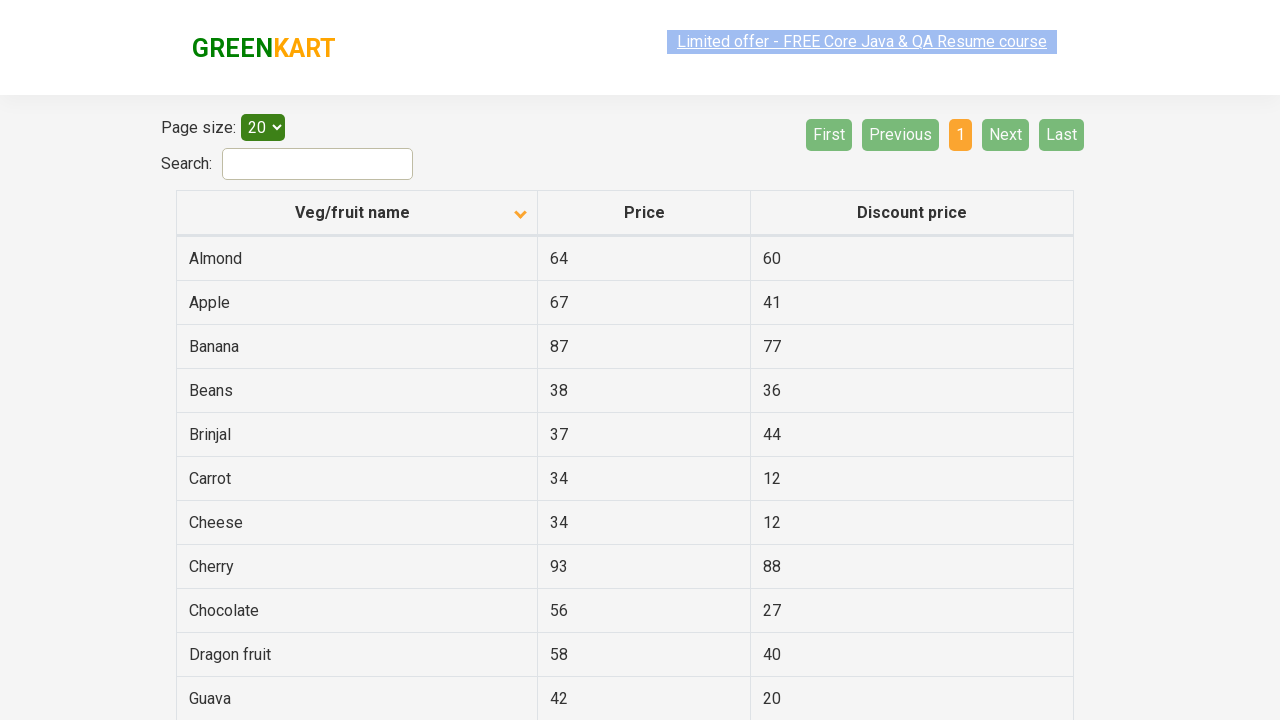

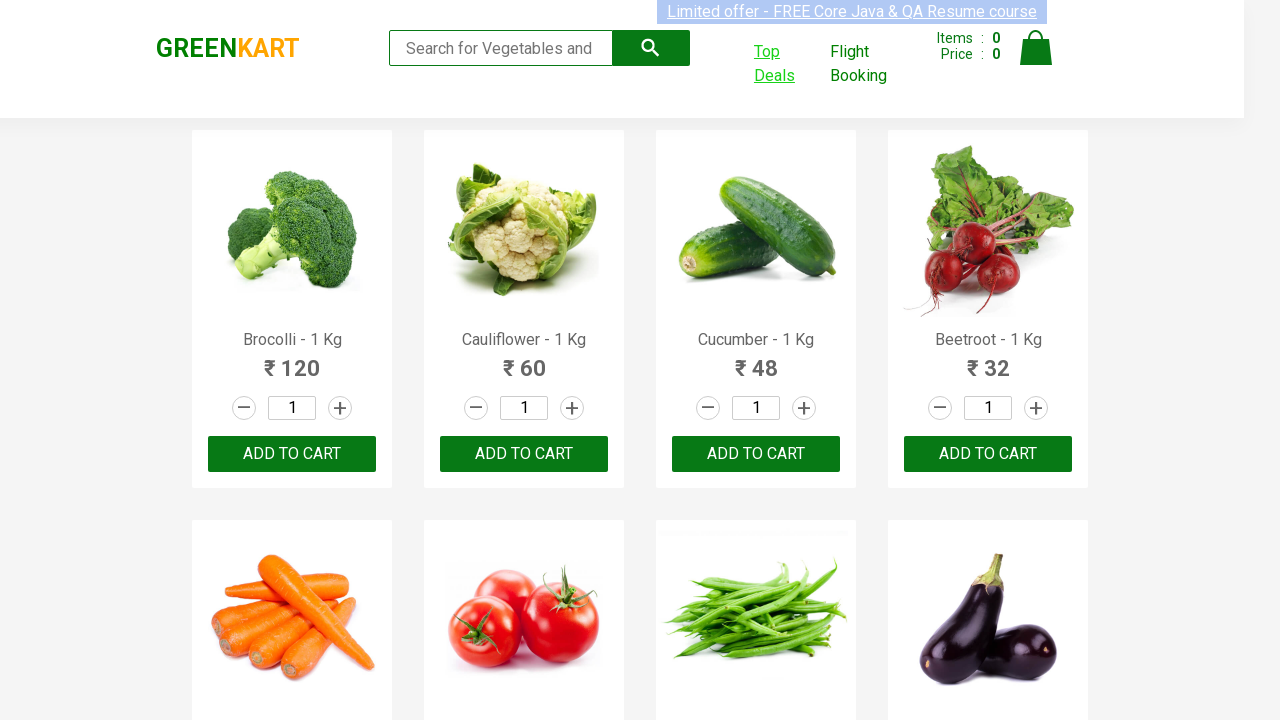